Tests standard click functionality by clicking a dynamic button and verifying the confirmation message

Starting URL: https://demoqa.com/buttons

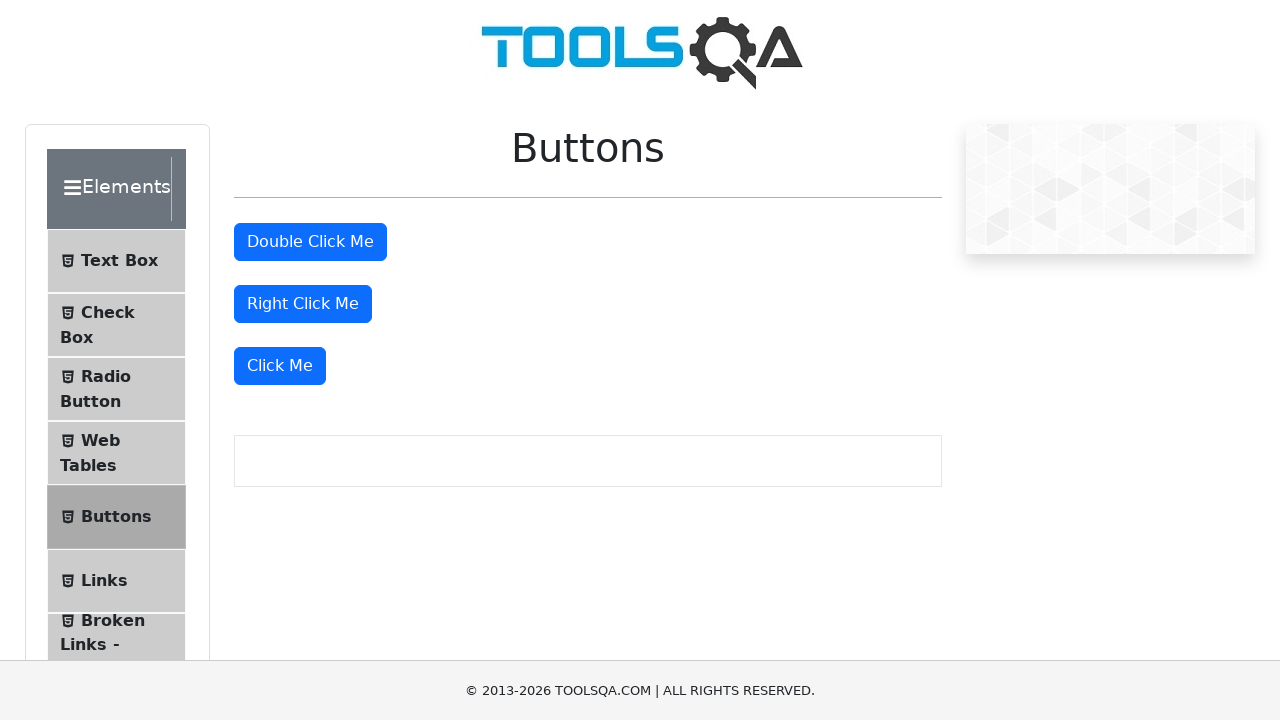

Clicked the 'Click Me' button at (280, 366) on xpath=//button[text()='Click Me']
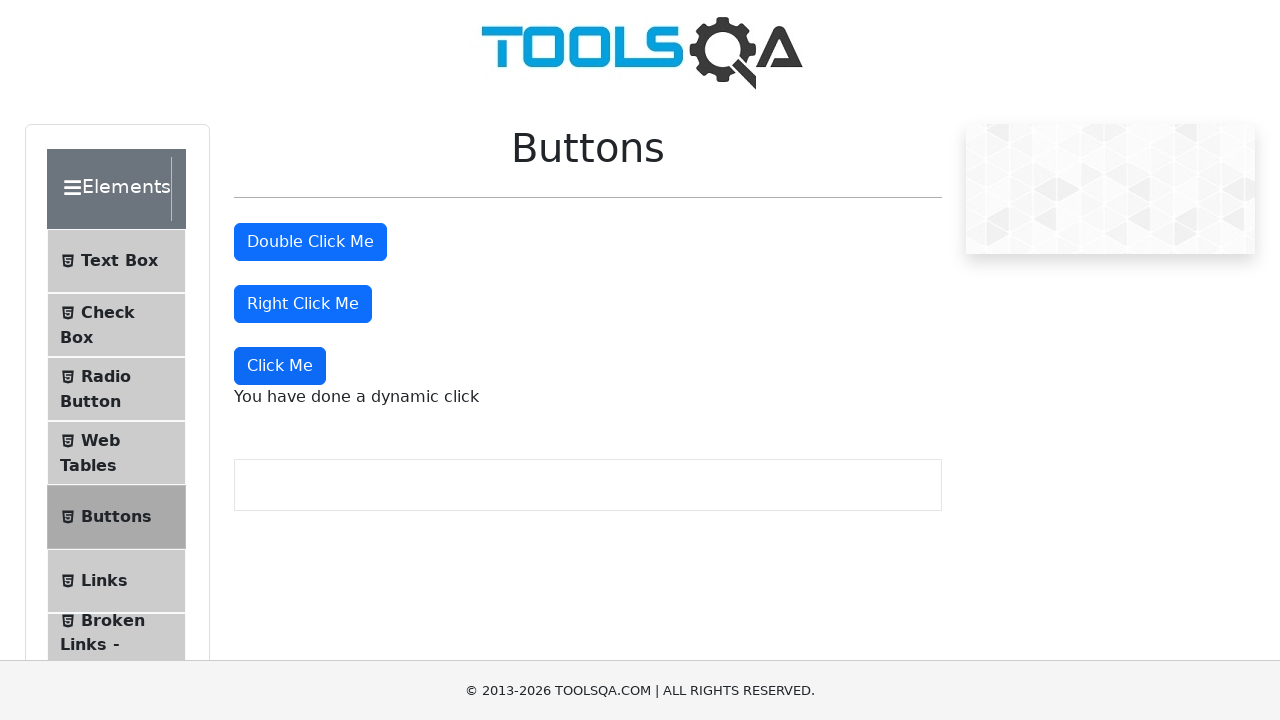

Confirmed that dynamic click message appeared
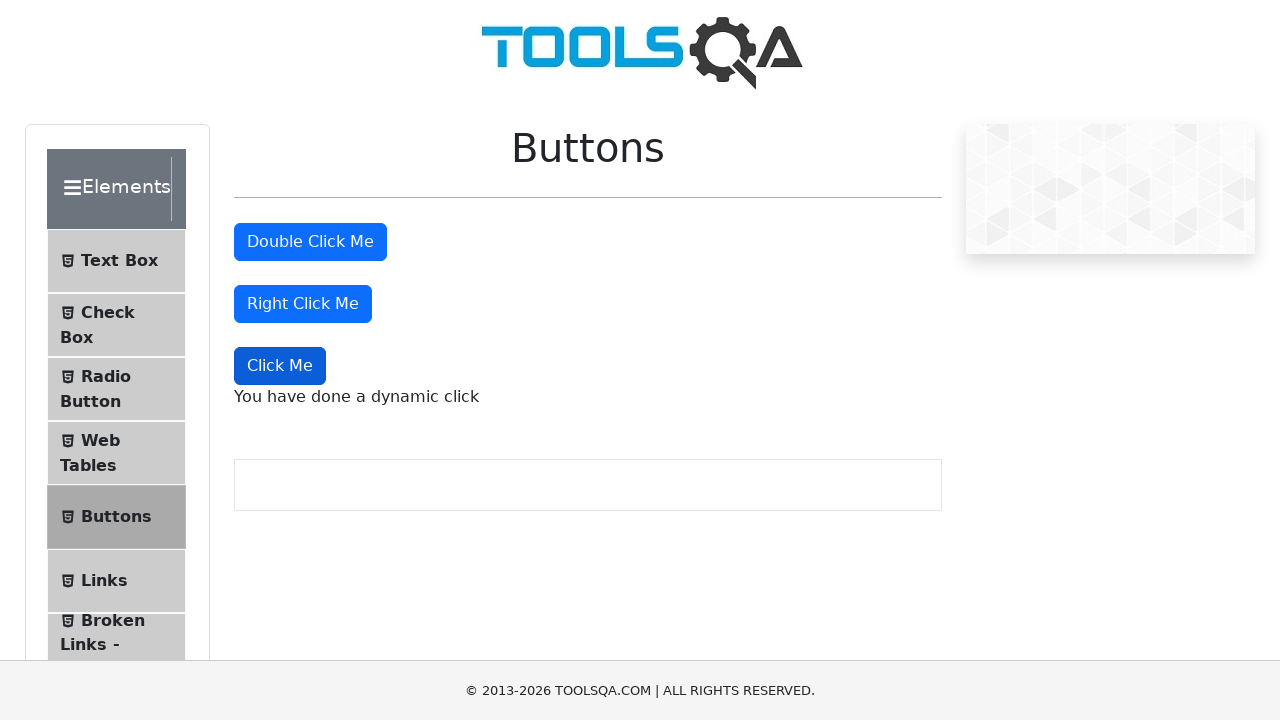

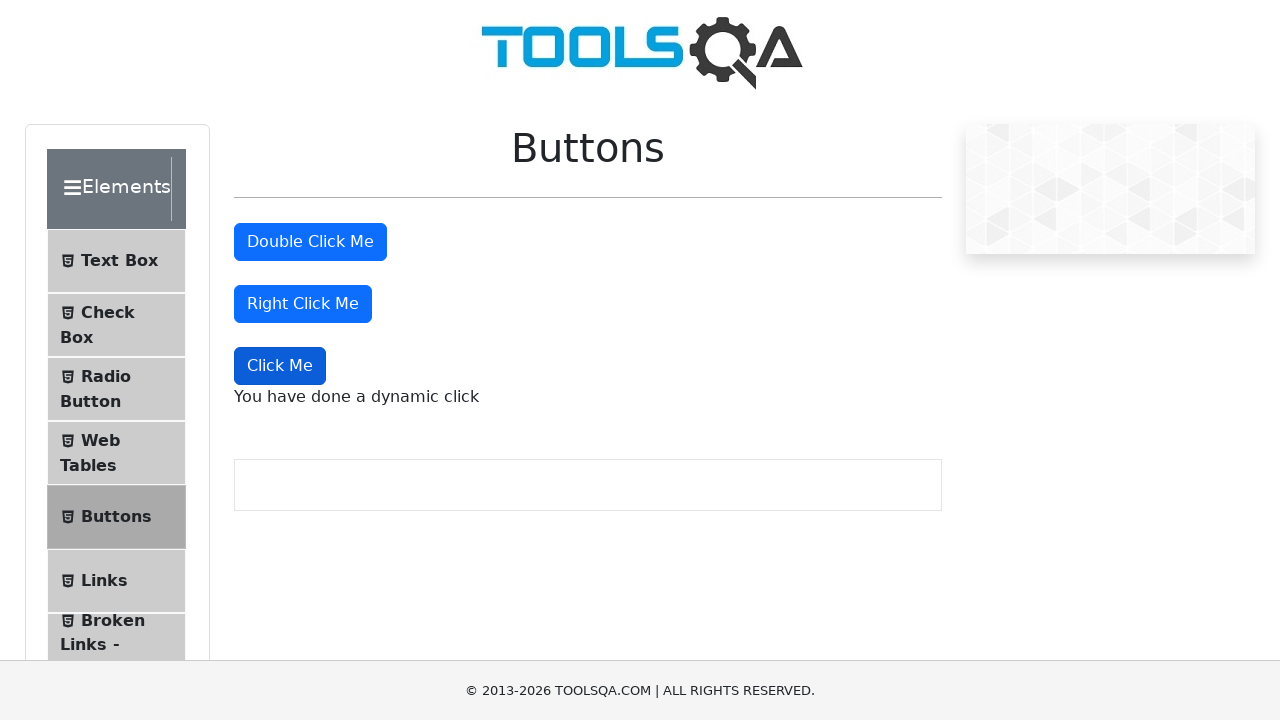